Tests that the todo counter displays the correct number of items as todos are added

Starting URL: https://demo.playwright.dev/todomvc

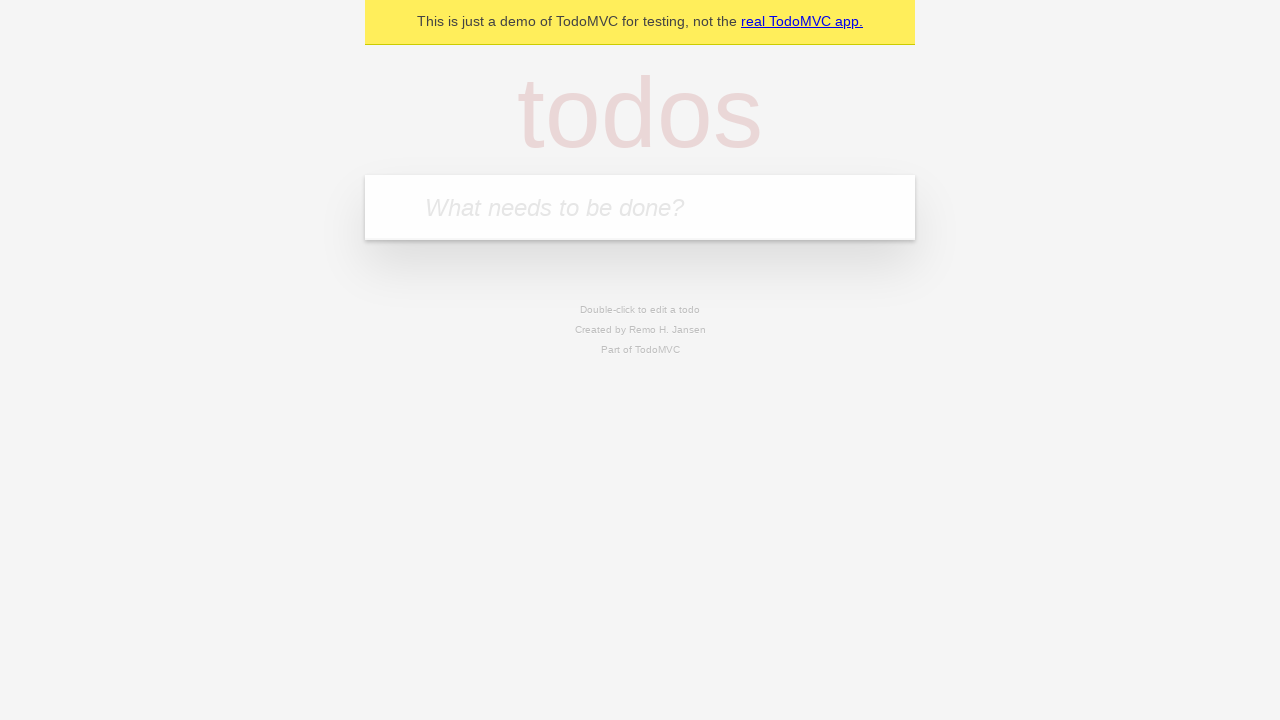

Located the todo input field
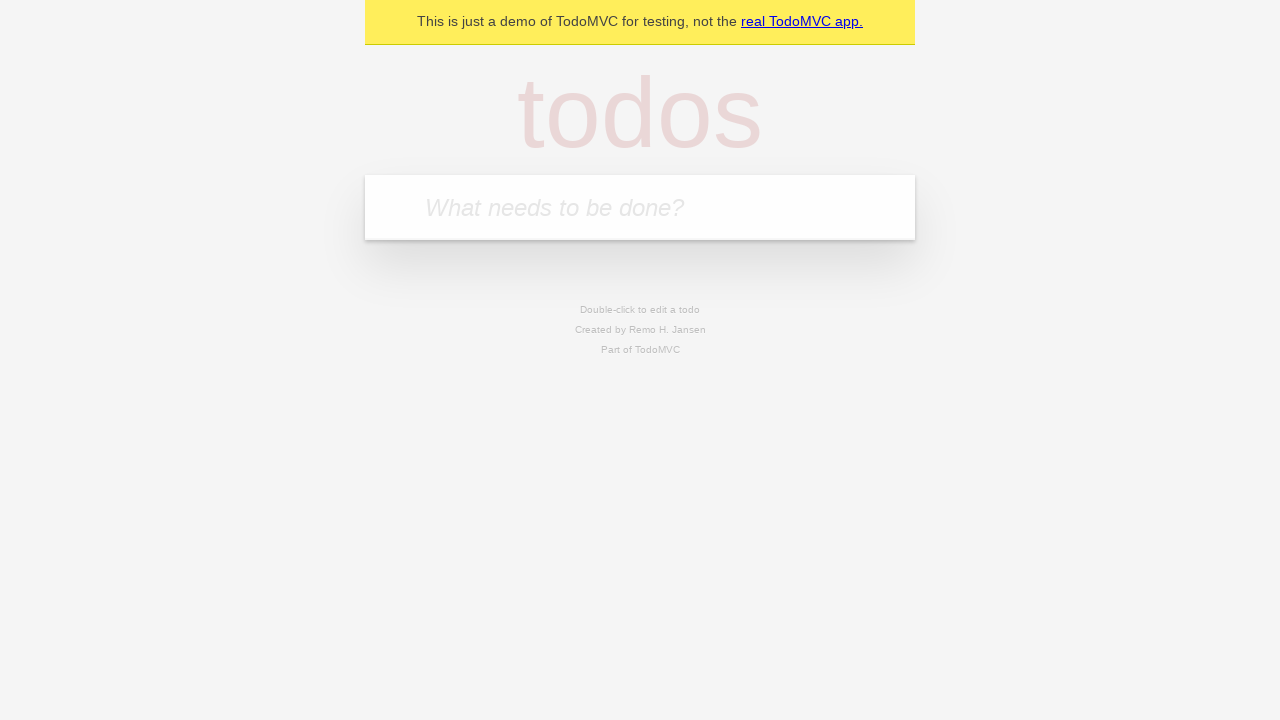

Filled todo input with 'buy some cheese' on internal:attr=[placeholder="What needs to be done?"i]
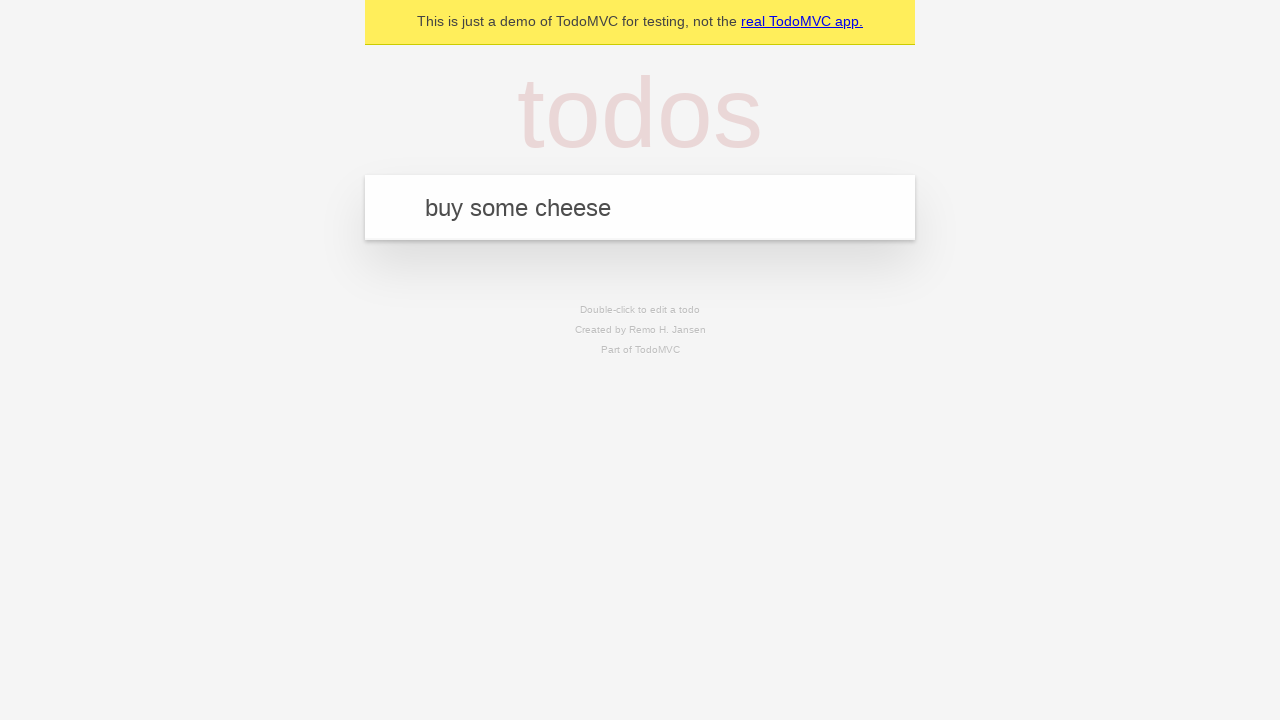

Pressed Enter to add first todo item on internal:attr=[placeholder="What needs to be done?"i]
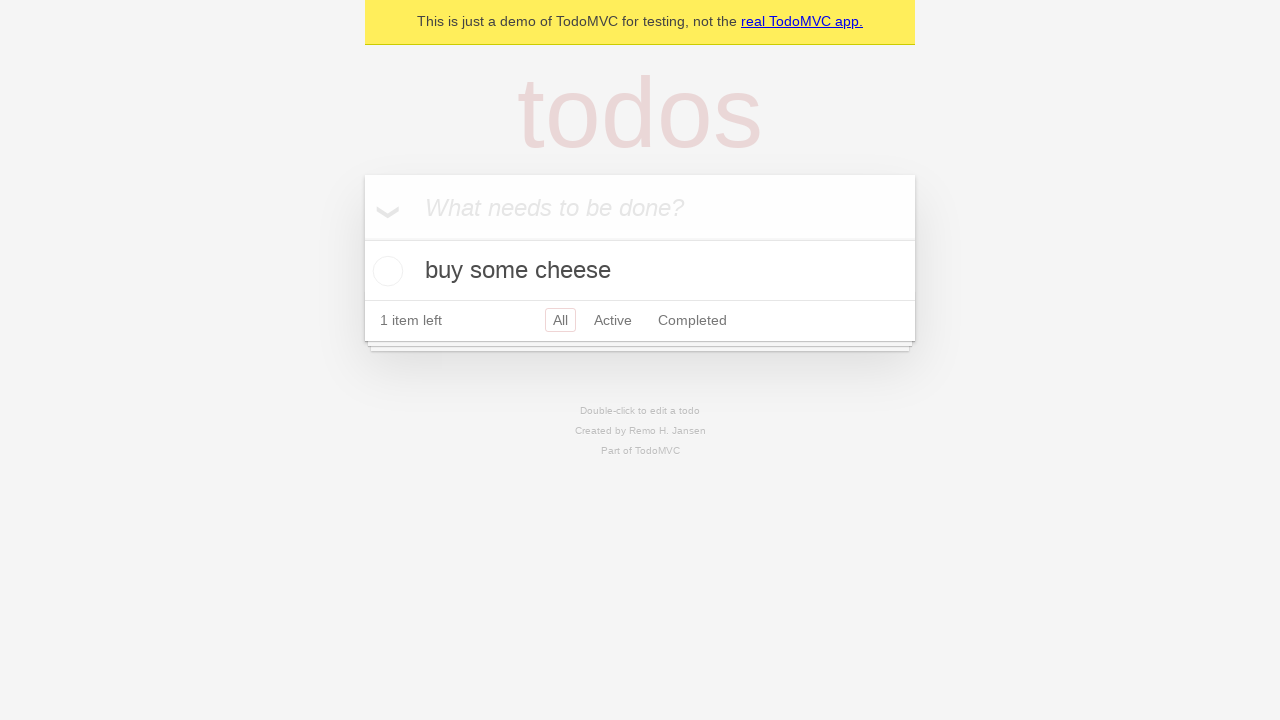

Waited for todo counter to appear
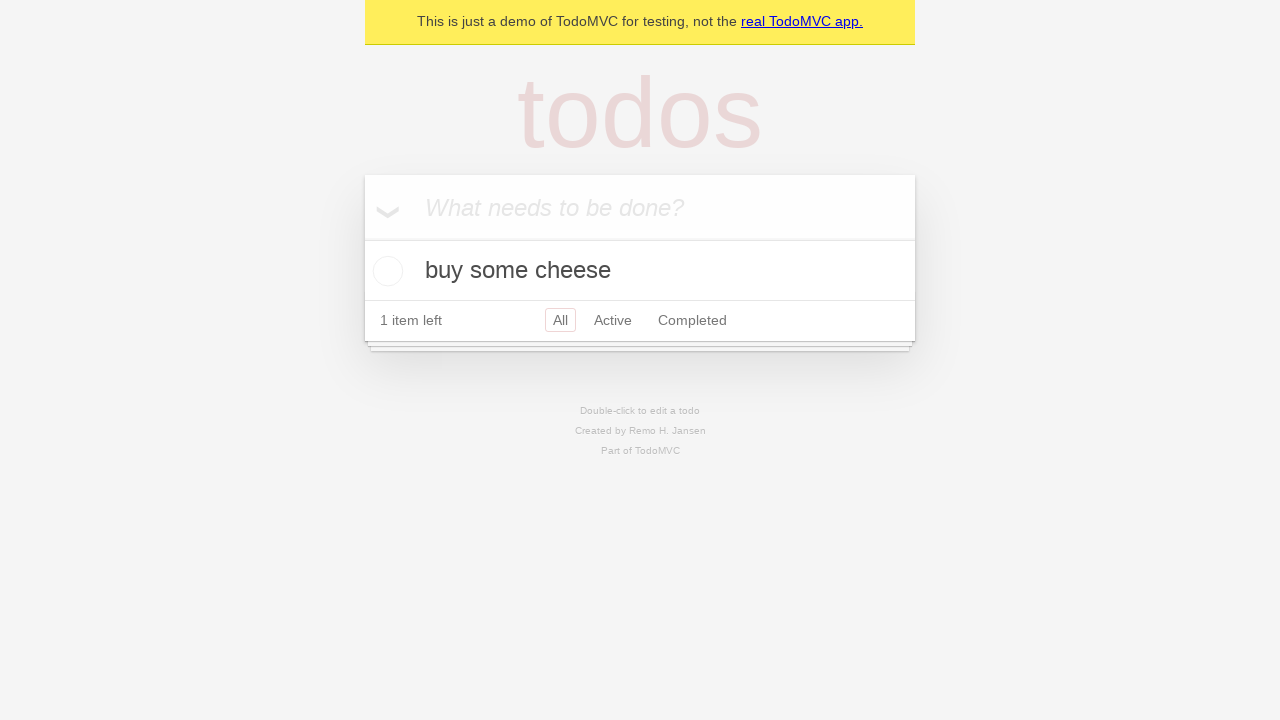

Filled todo input with 'feed the cat' on internal:attr=[placeholder="What needs to be done?"i]
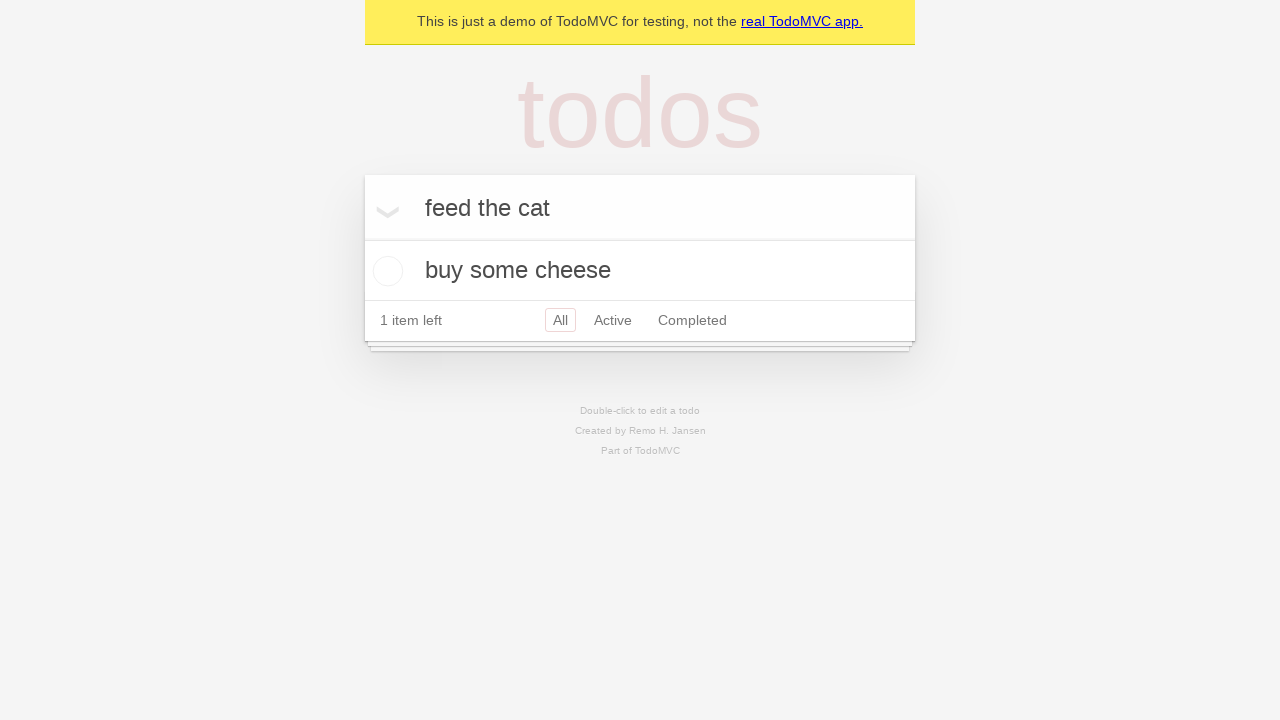

Pressed Enter to add second todo item on internal:attr=[placeholder="What needs to be done?"i]
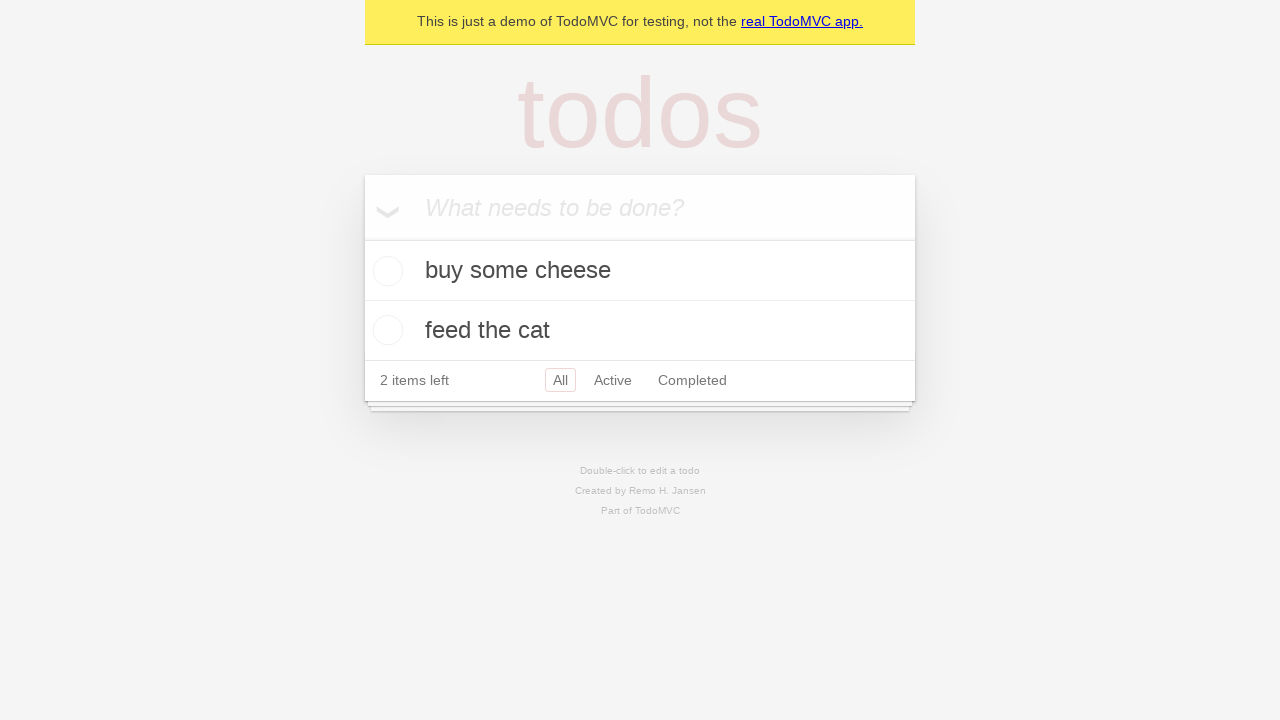

Waited for todo counter to update to 2 items
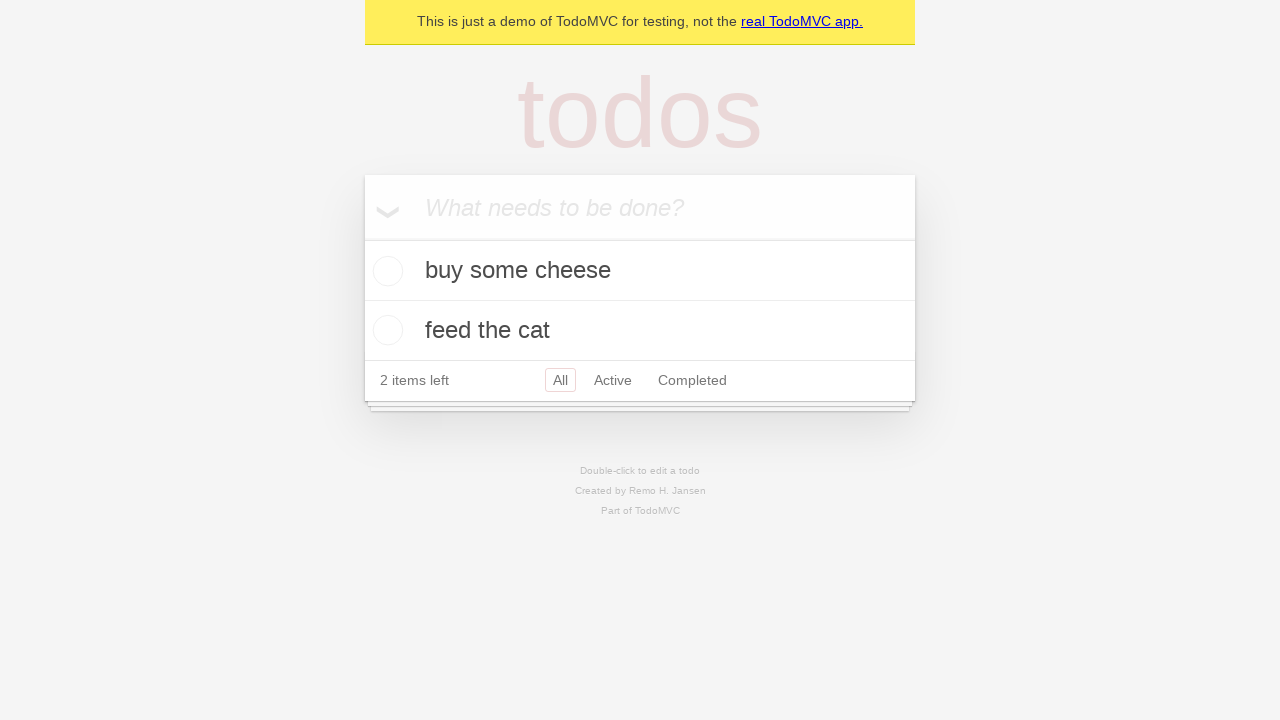

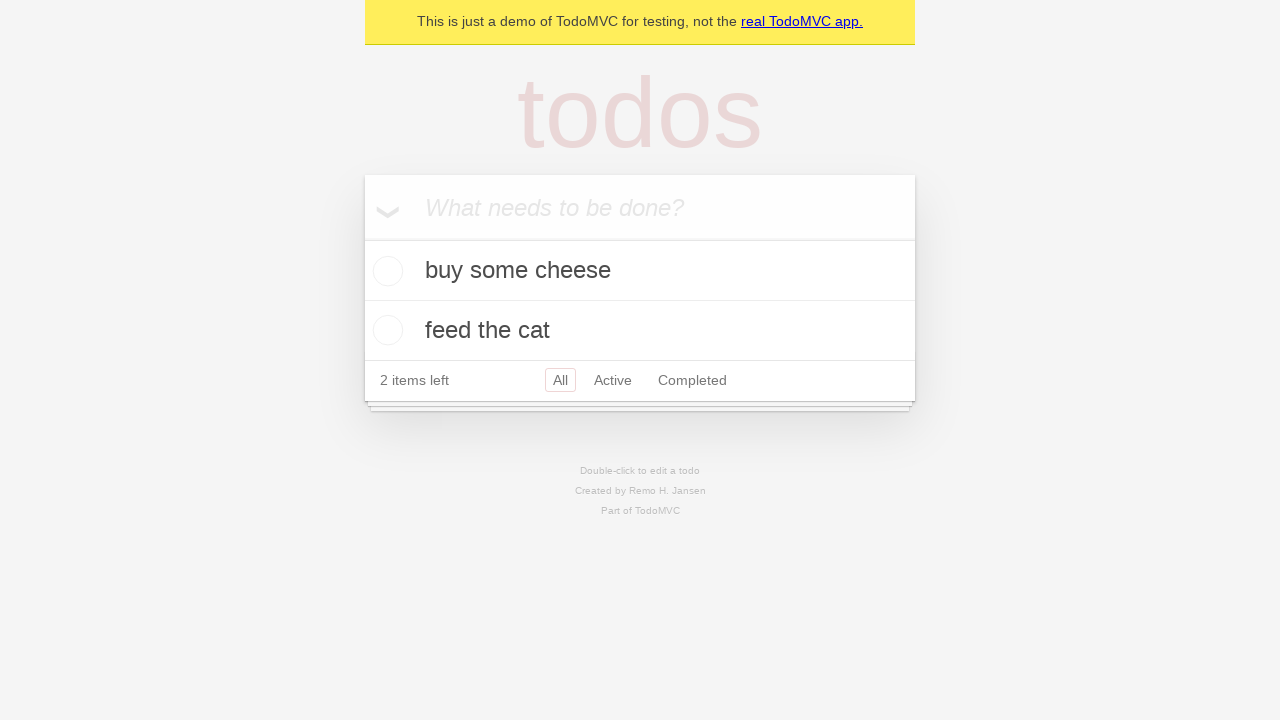